Navigates to OrangeHRM demo site and verifies the page loads by checking that the page title is available

Starting URL: https://opensource-demo.orangehrmlive.com/

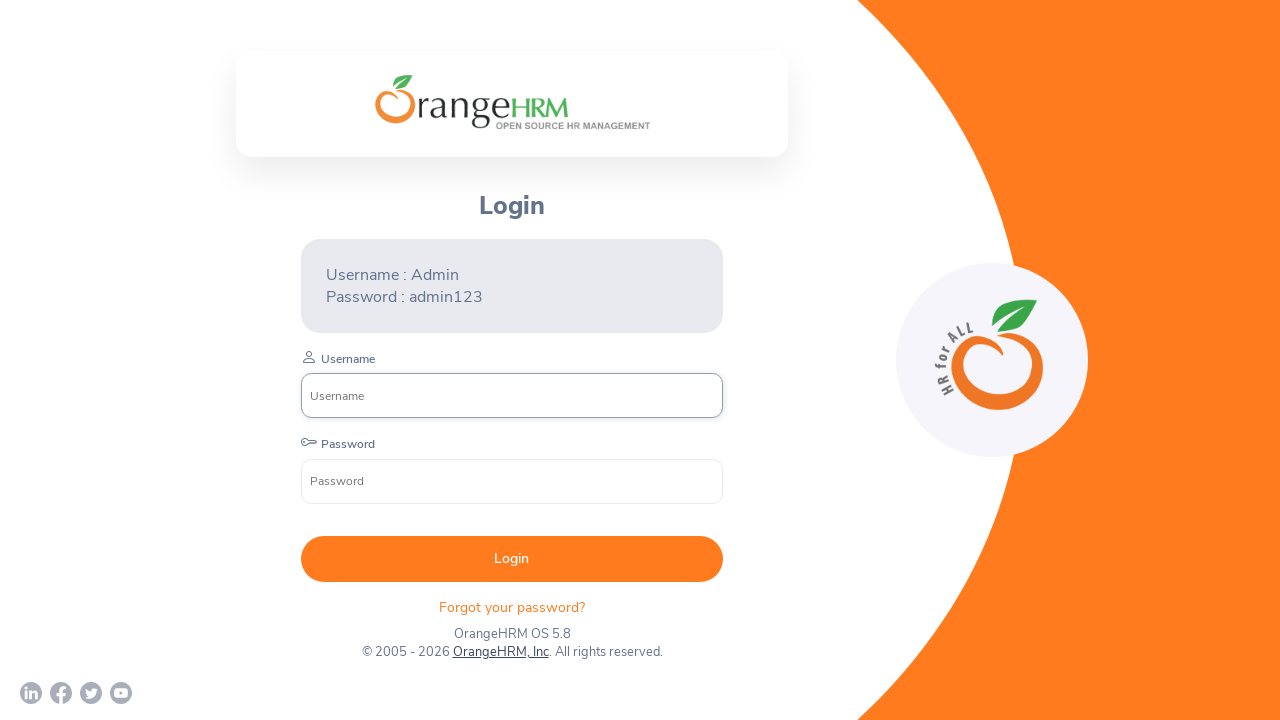

Waited for page to reach domcontentloaded state
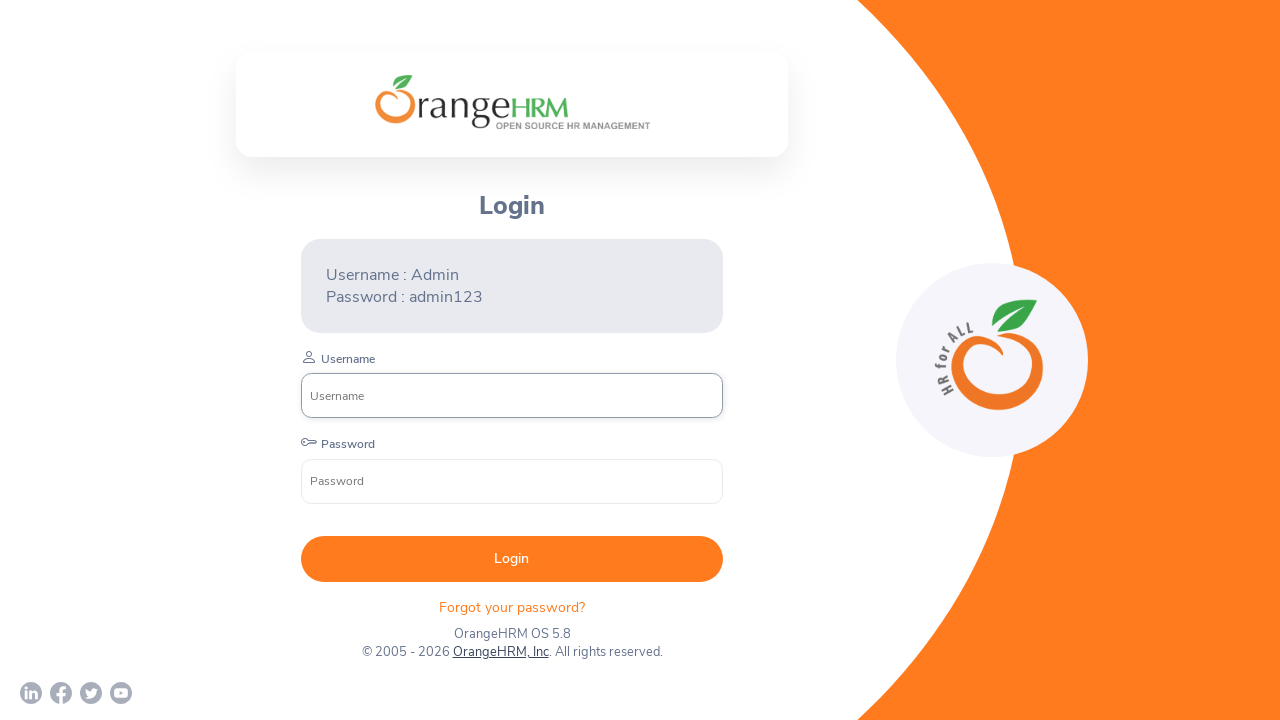

Retrieved page title: 'OrangeHRM'
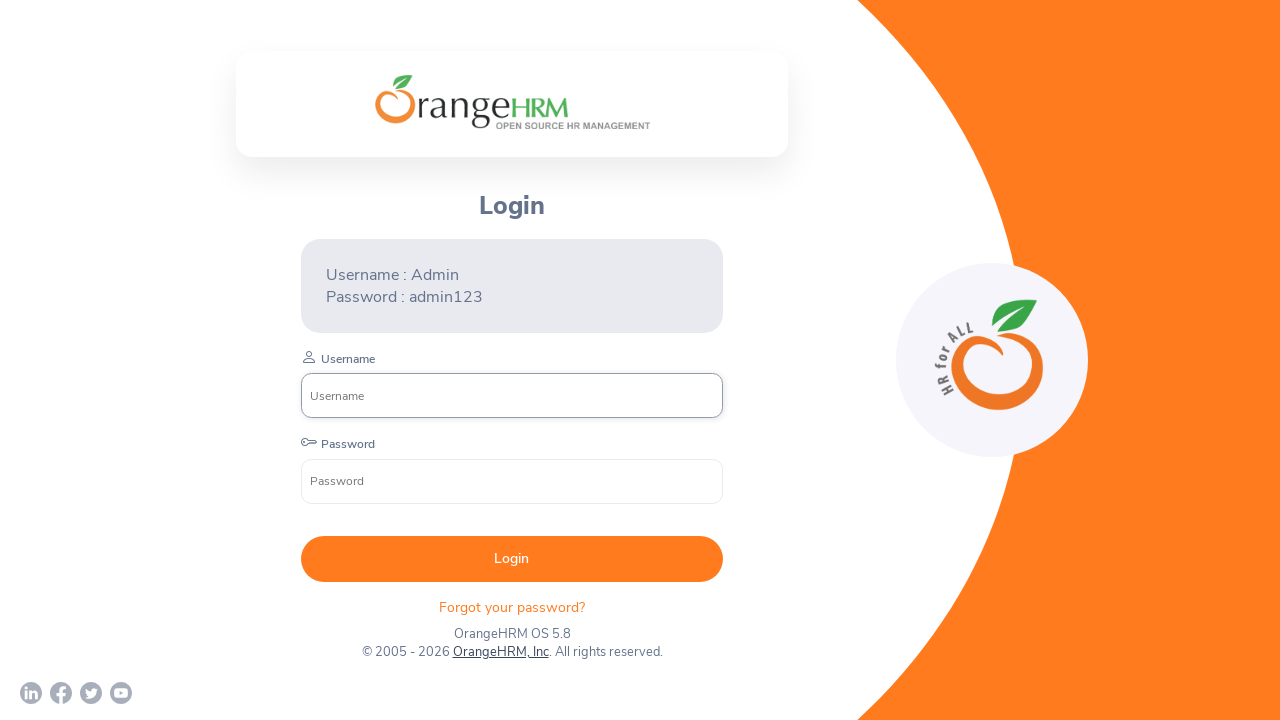

Printed page title to console
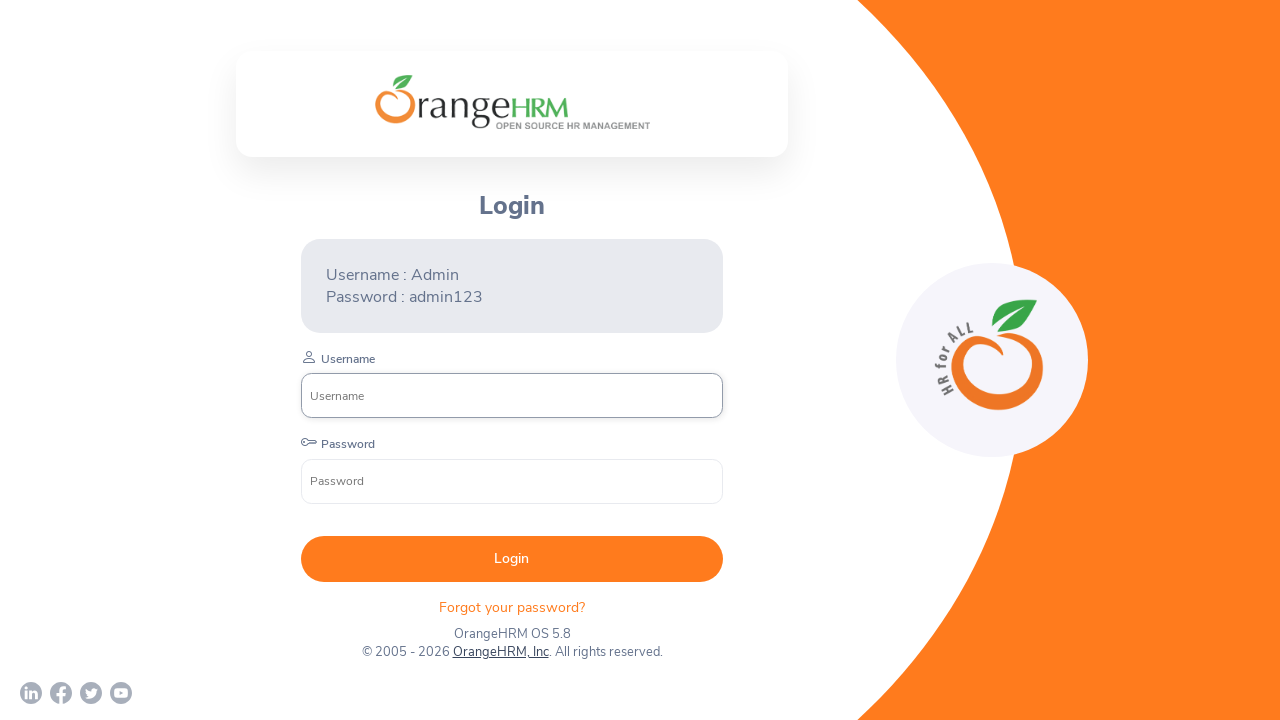

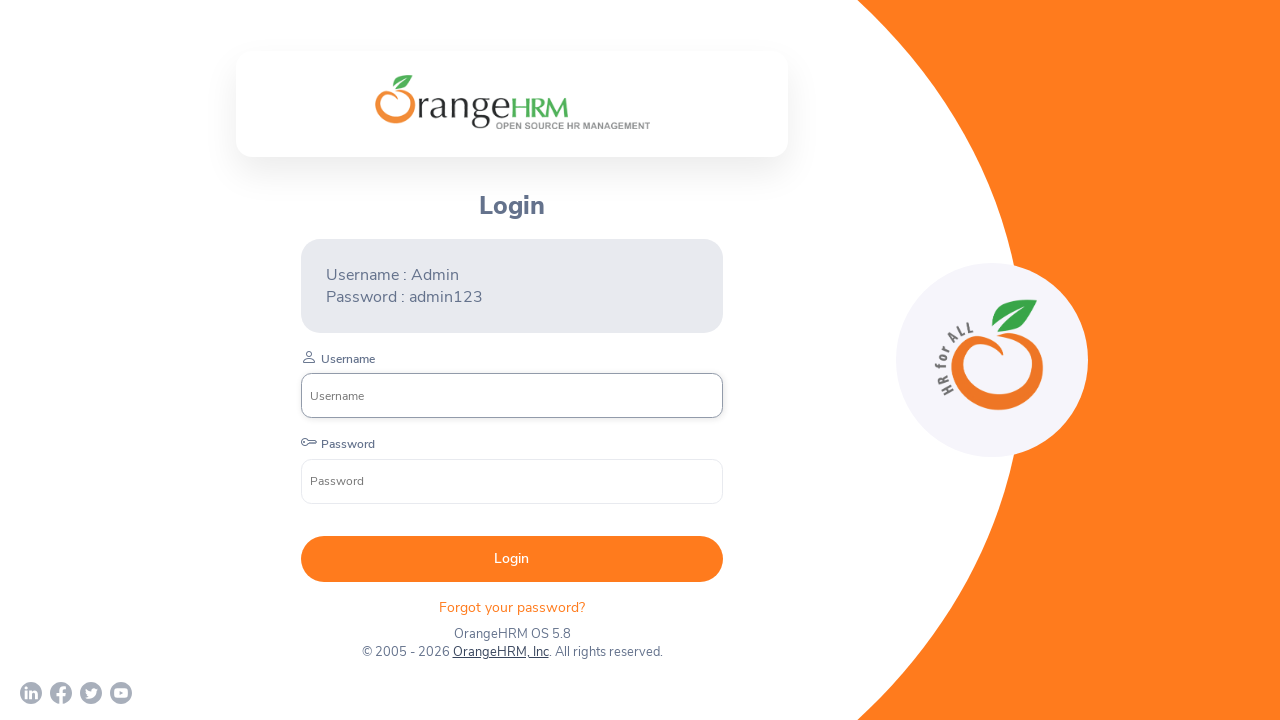